Tests an e-commerce flow by searching for products, adding items to cart, and proceeding through checkout

Starting URL: https://rahulshettyacademy.com/seleniumPractise/#/

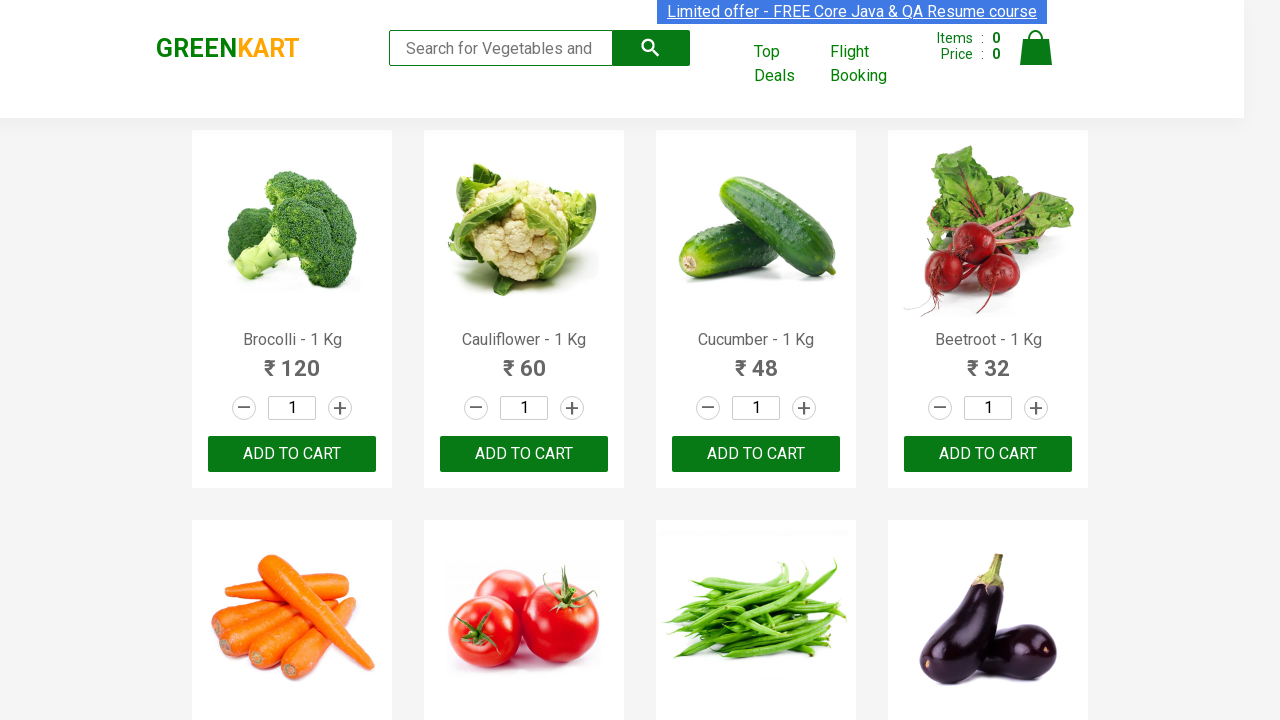

Filled search field with 'ca' to search for products on .search-keyword
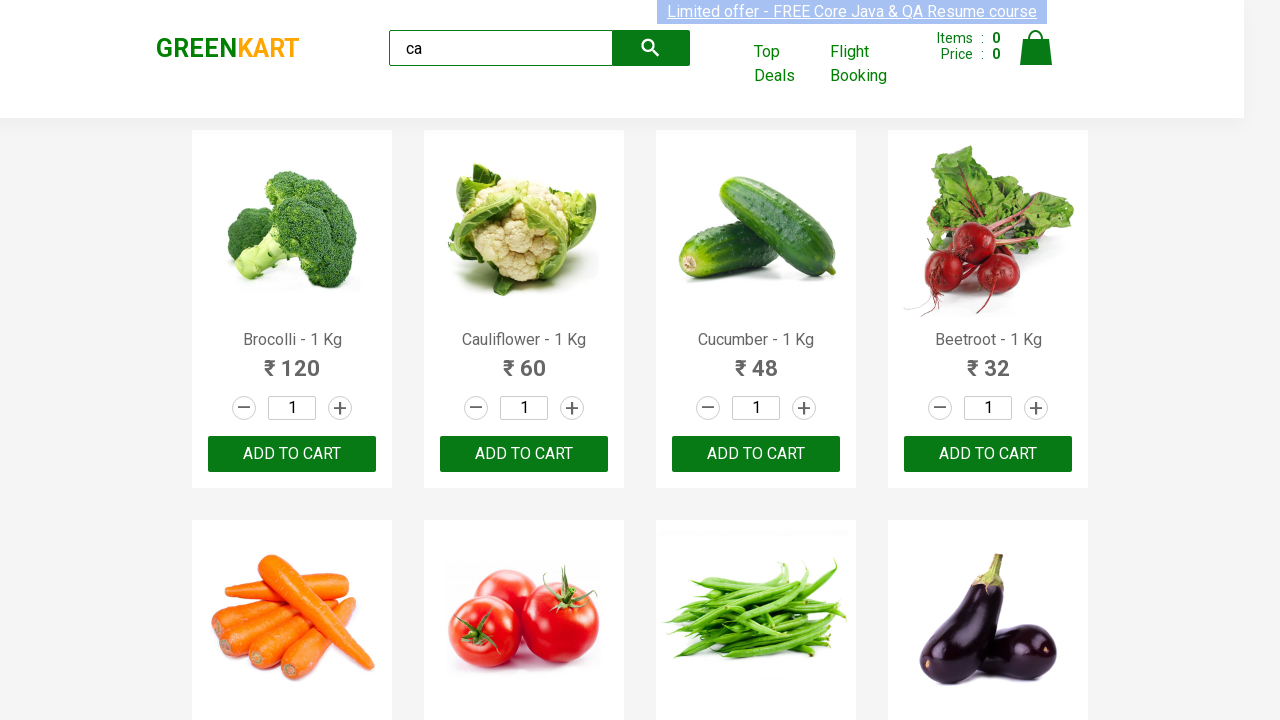

Waited for search results to load
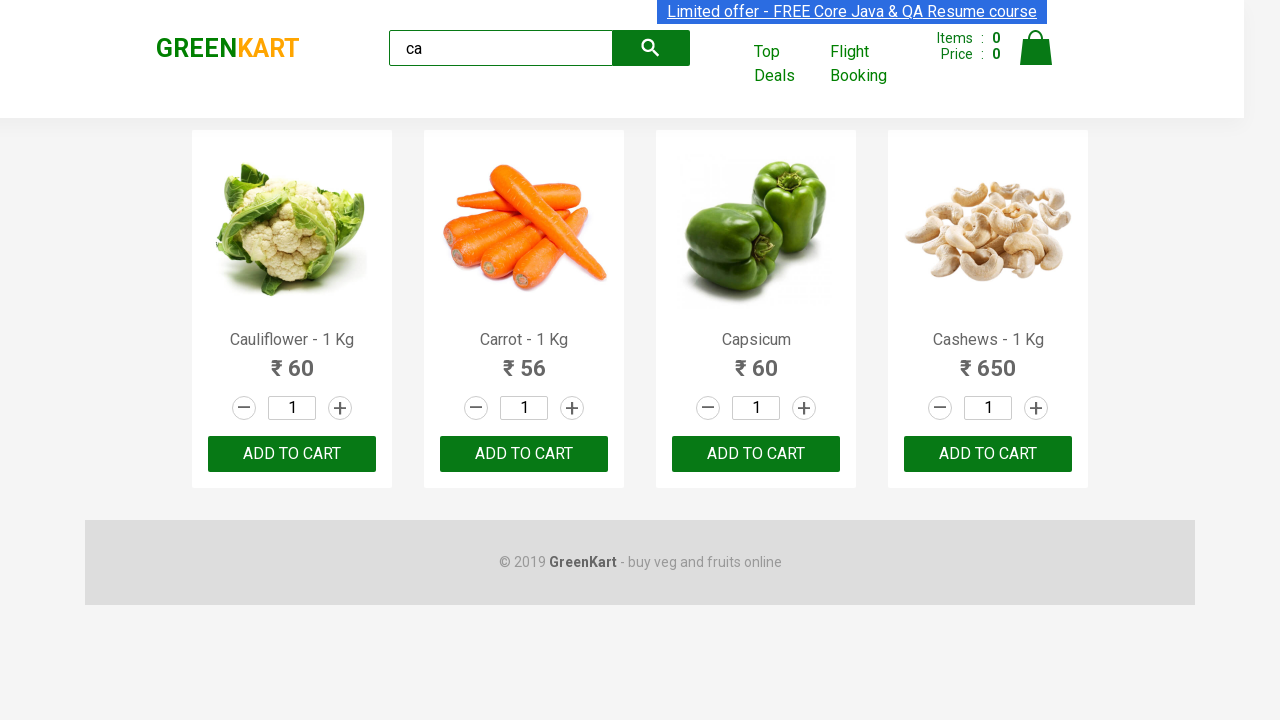

Clicked 'ADD TO CART' button for the second product at (524, 454) on .products .product >> nth=1 >> button:has-text("ADD TO CART")
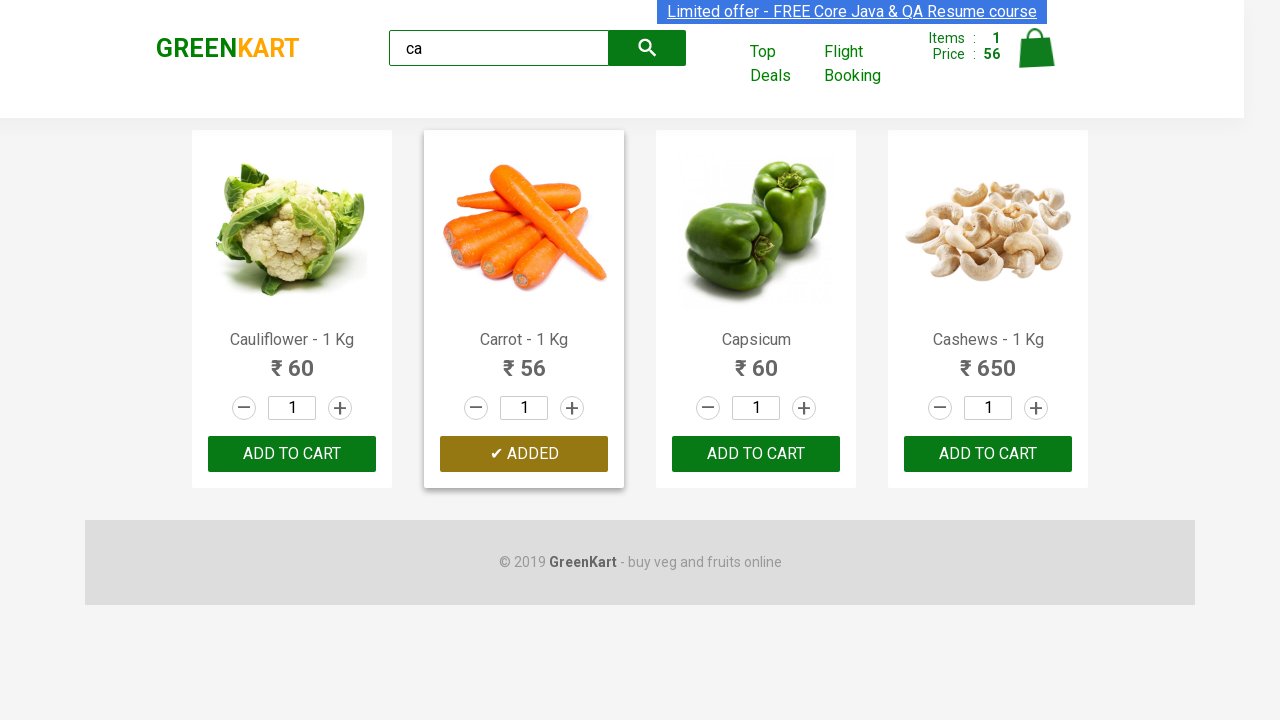

Found and clicked 'ADD TO CART' button for Cashews product at (988, 454) on .products .product >> nth=3 >> button
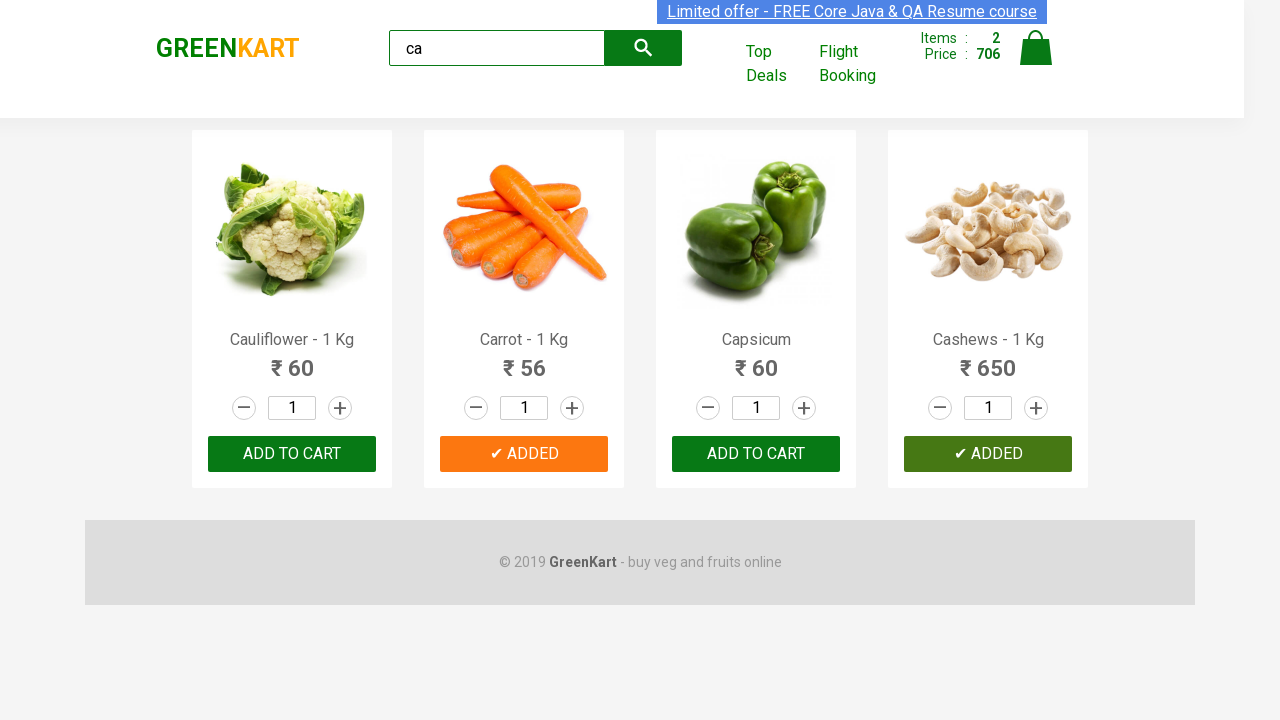

Clicked on cart icon to view cart at (1036, 48) on img[alt="Cart"]
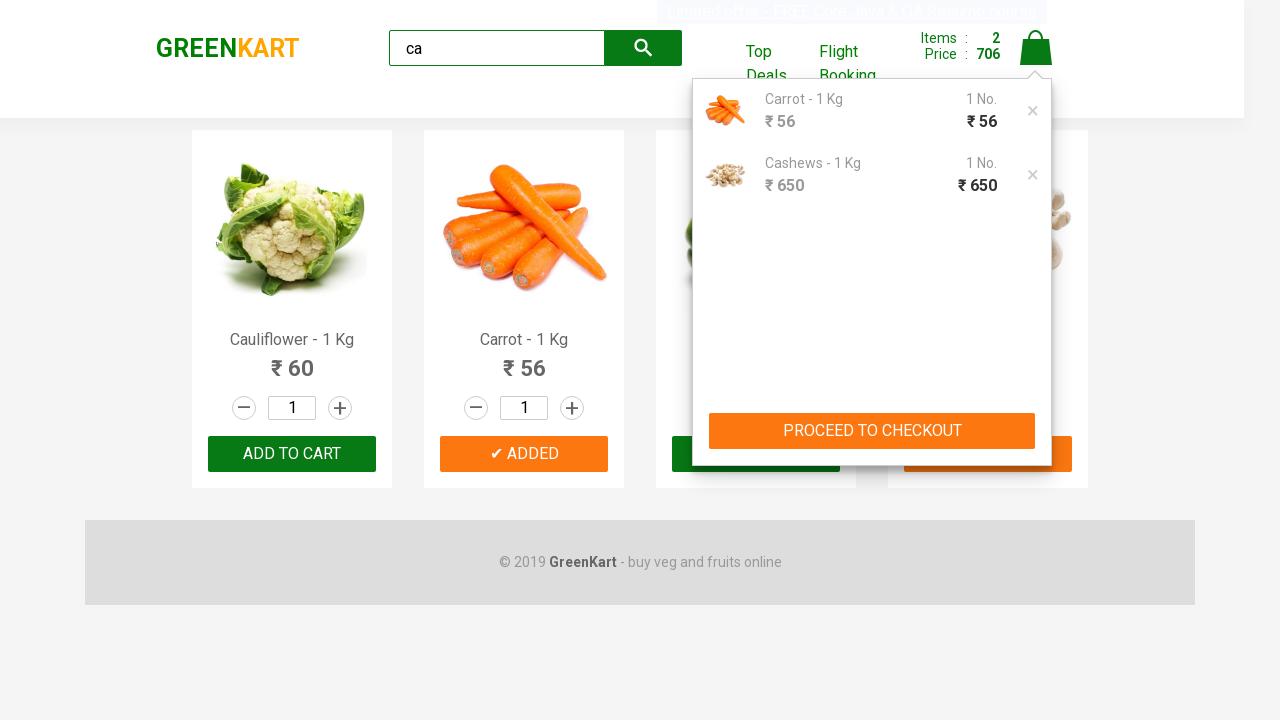

Clicked 'PROCEED TO CHECKOUT' button at (872, 431) on button:has-text("PROCEED TO CHECKOUT")
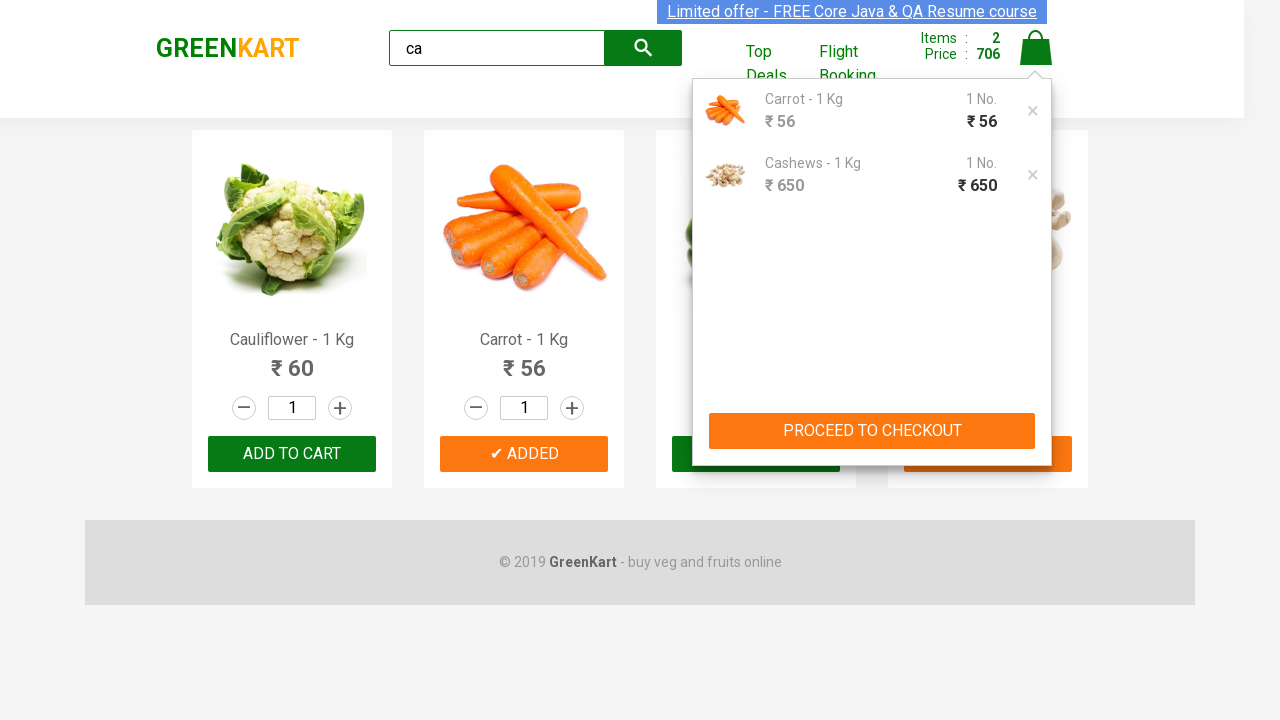

Clicked 'Place Order' button to complete purchase at (1036, 491) on button:has-text("Place Order")
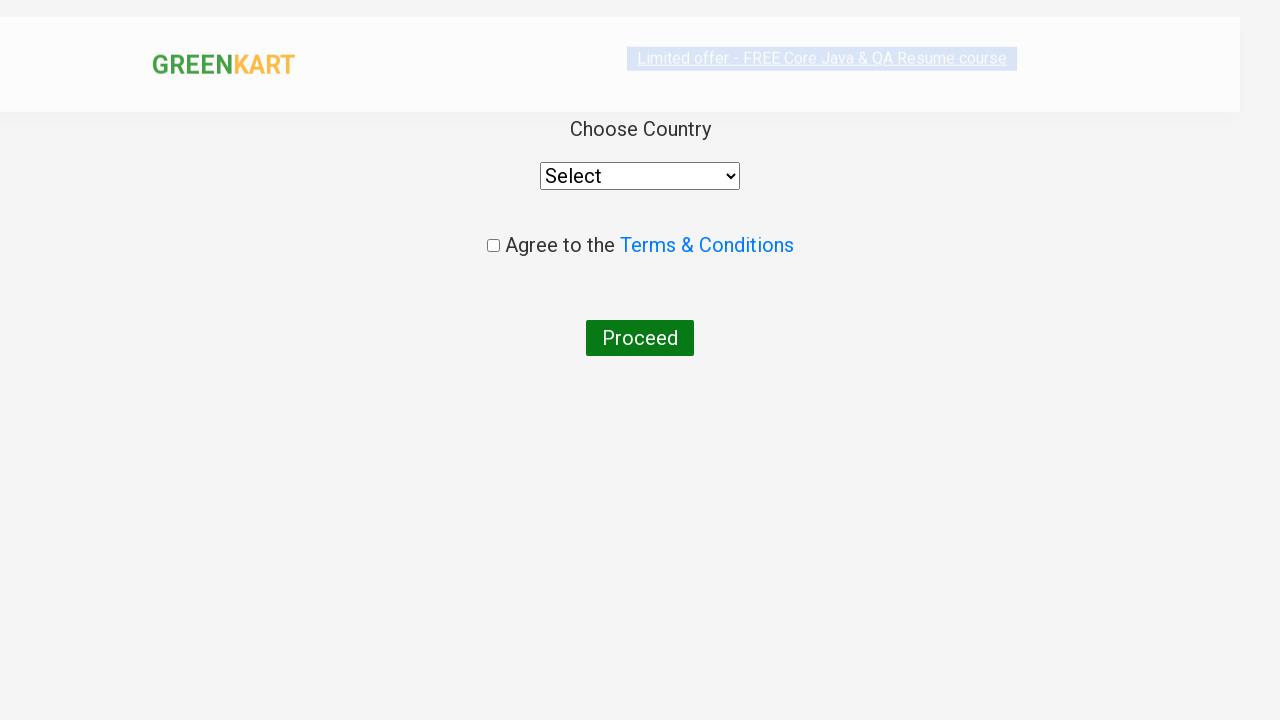

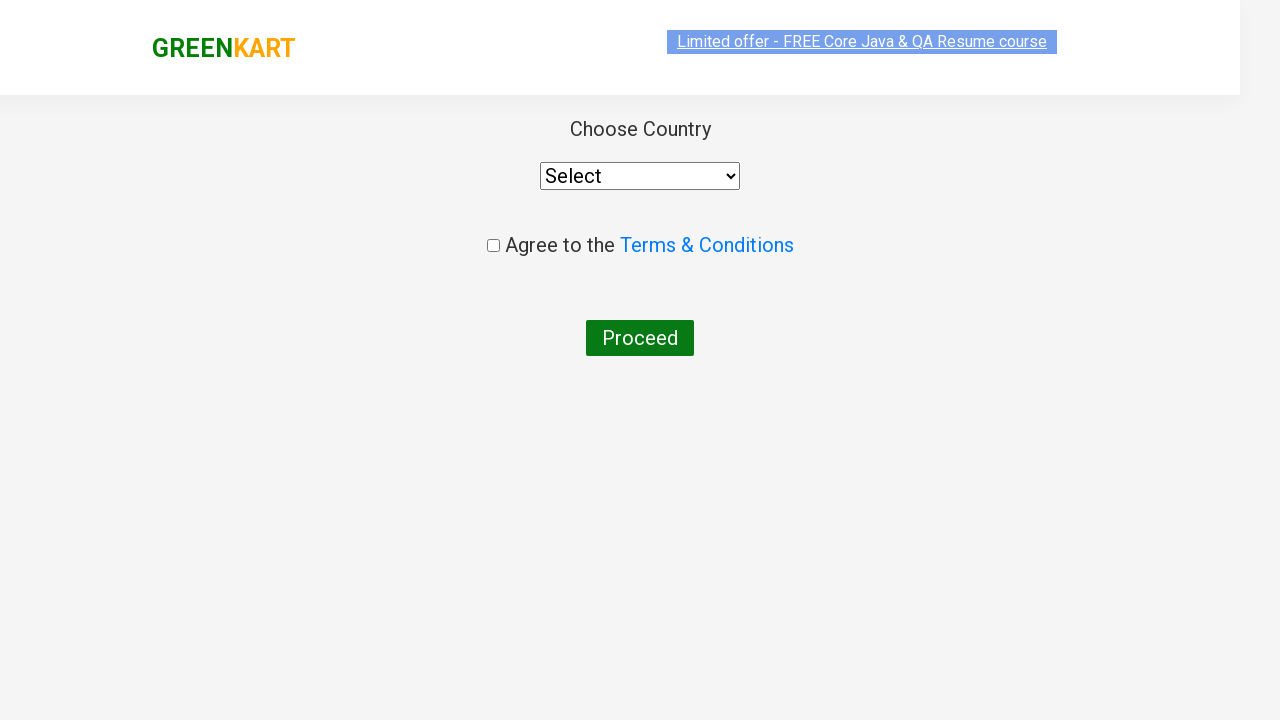